Tests the AngularJS greeting feature by typing a name into an input field and verifying the greeting message updates accordingly

Starting URL: http://www.angularjs.org

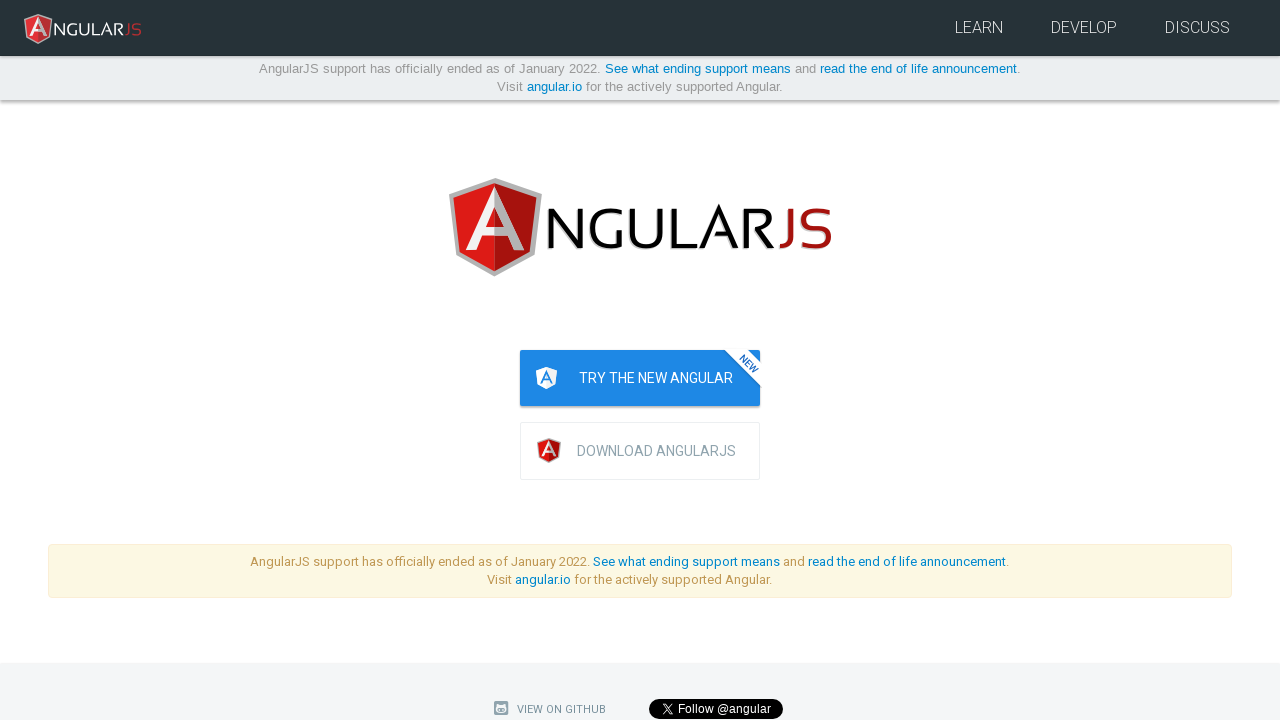

Navigated to AngularJS homepage
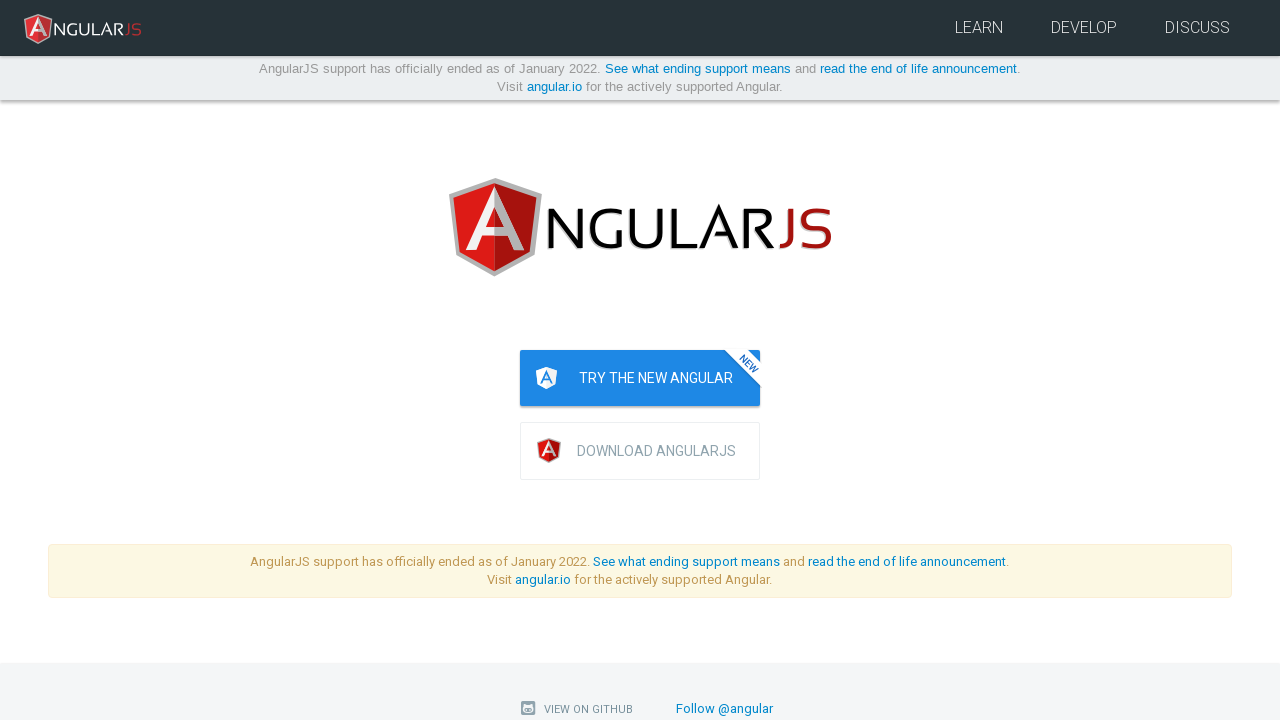

Typed 'Julie' into the name input field on [ng-model="yourName"]
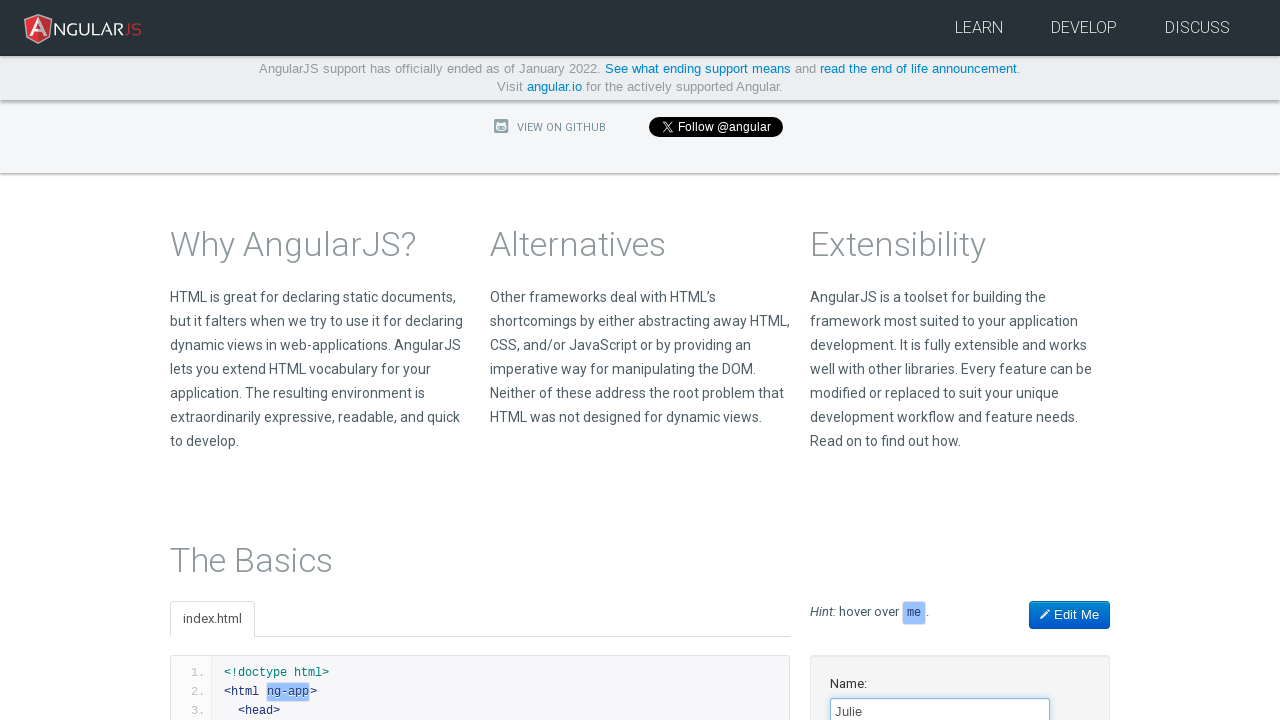

Greeting message element loaded and is visible
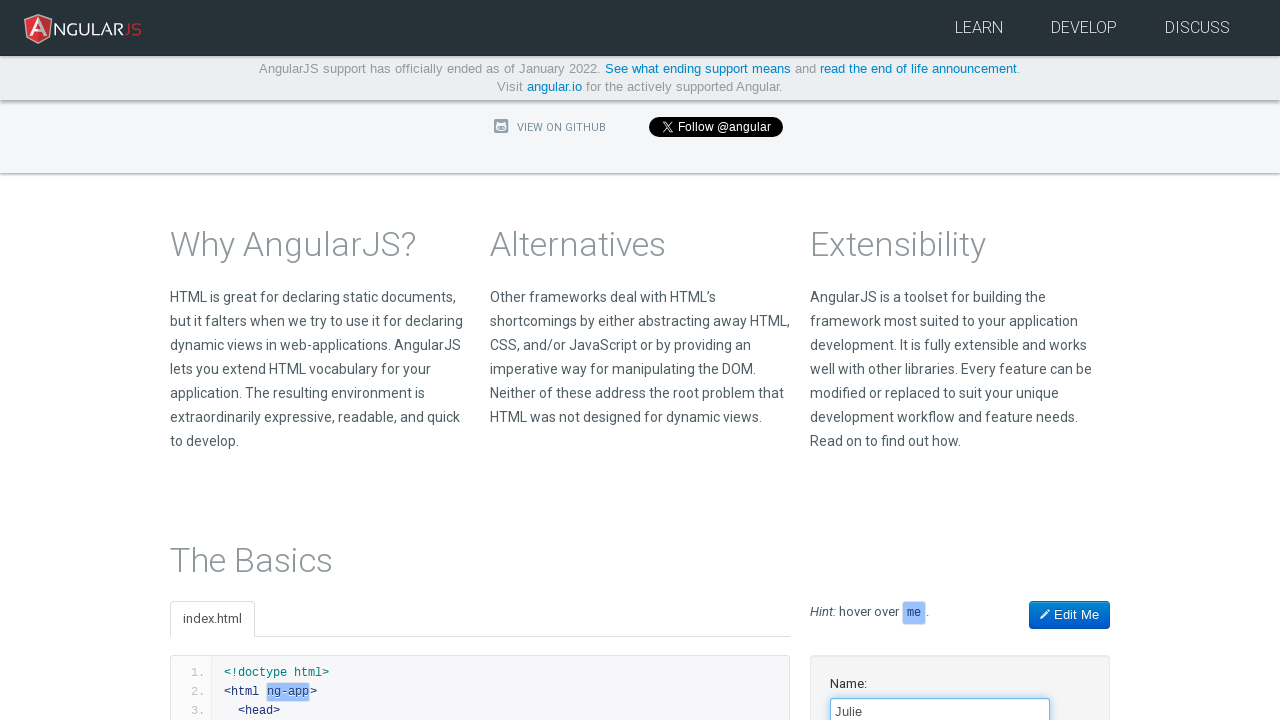

Verified greeting message contains 'Julie'
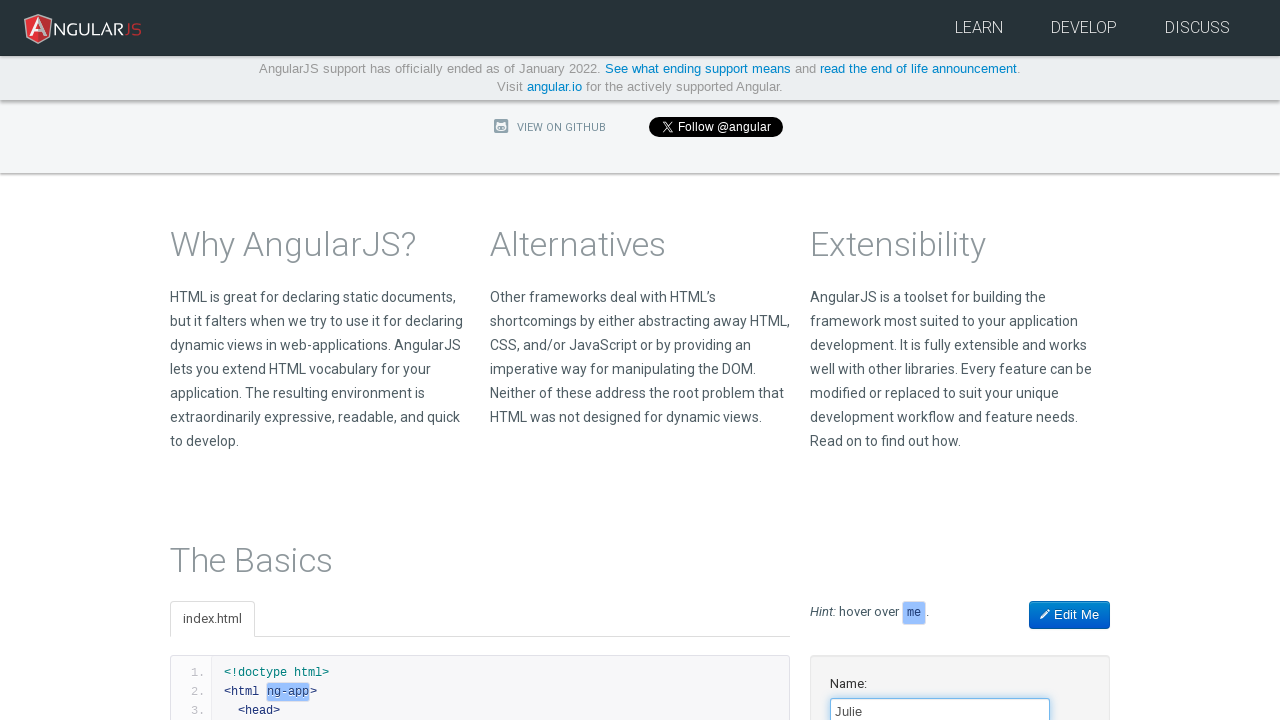

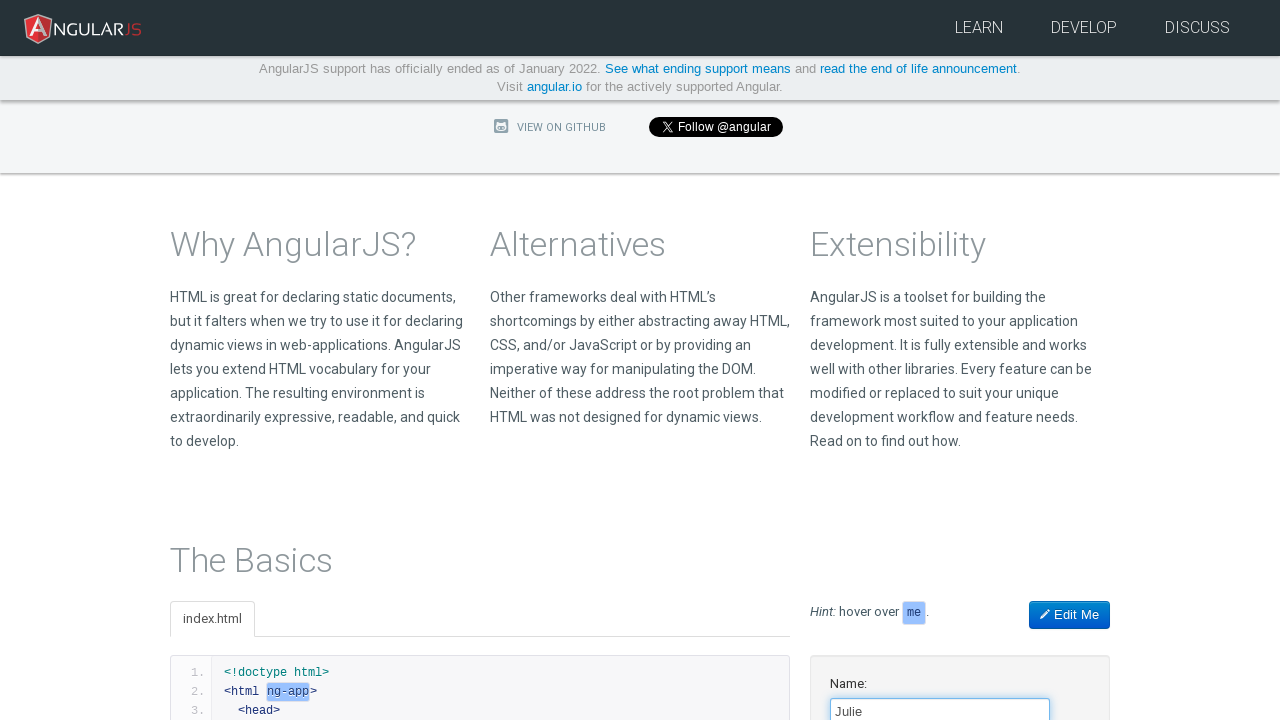